Tests JavaScript execution capabilities by scrolling the page and retrieving page properties like URL and title

Starting URL: https://selectorshub.com/xpath-practice-page/

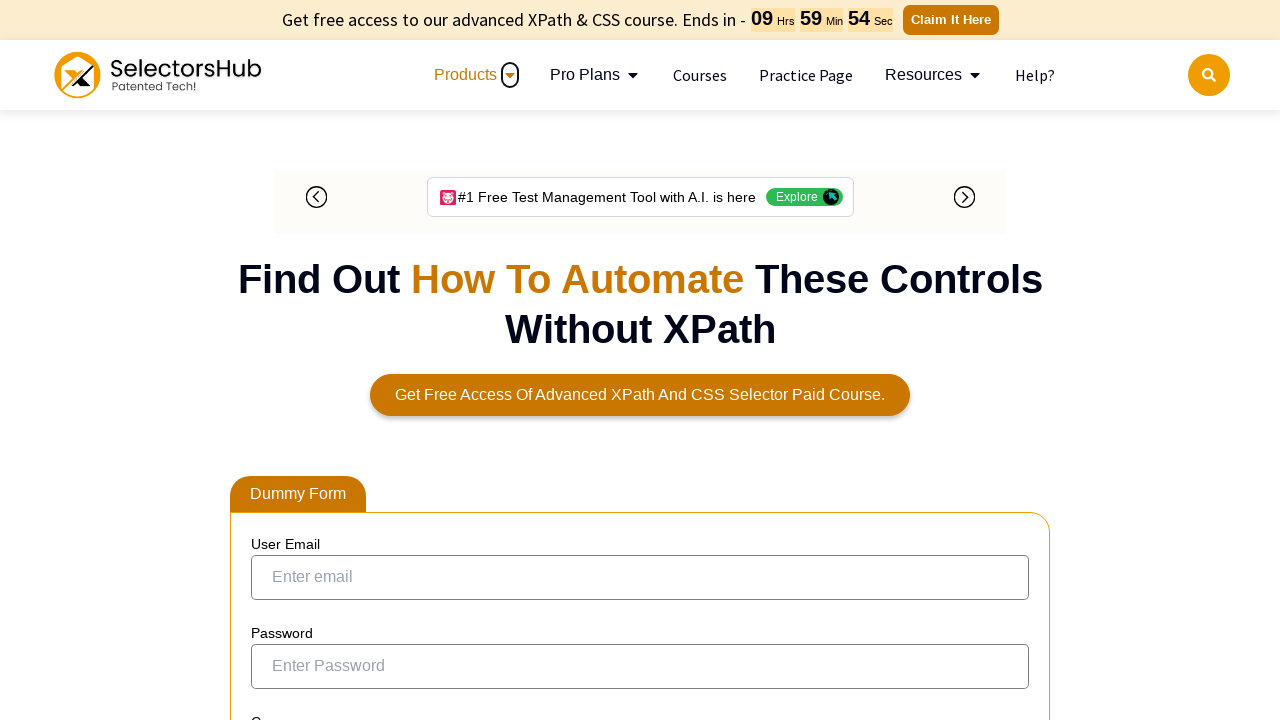

Scrolled page down by 500 pixels using JavaScript
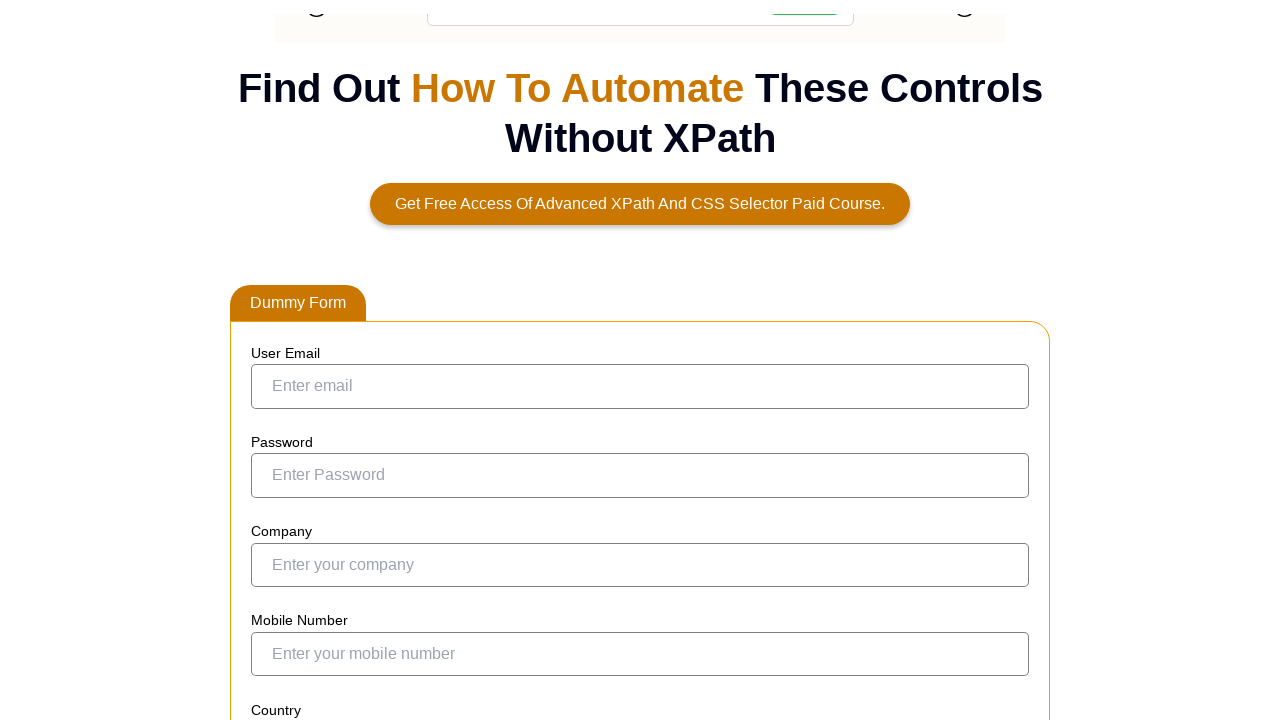

Retrieved page URL: https://selectorshub.com/xpath-practice-page/
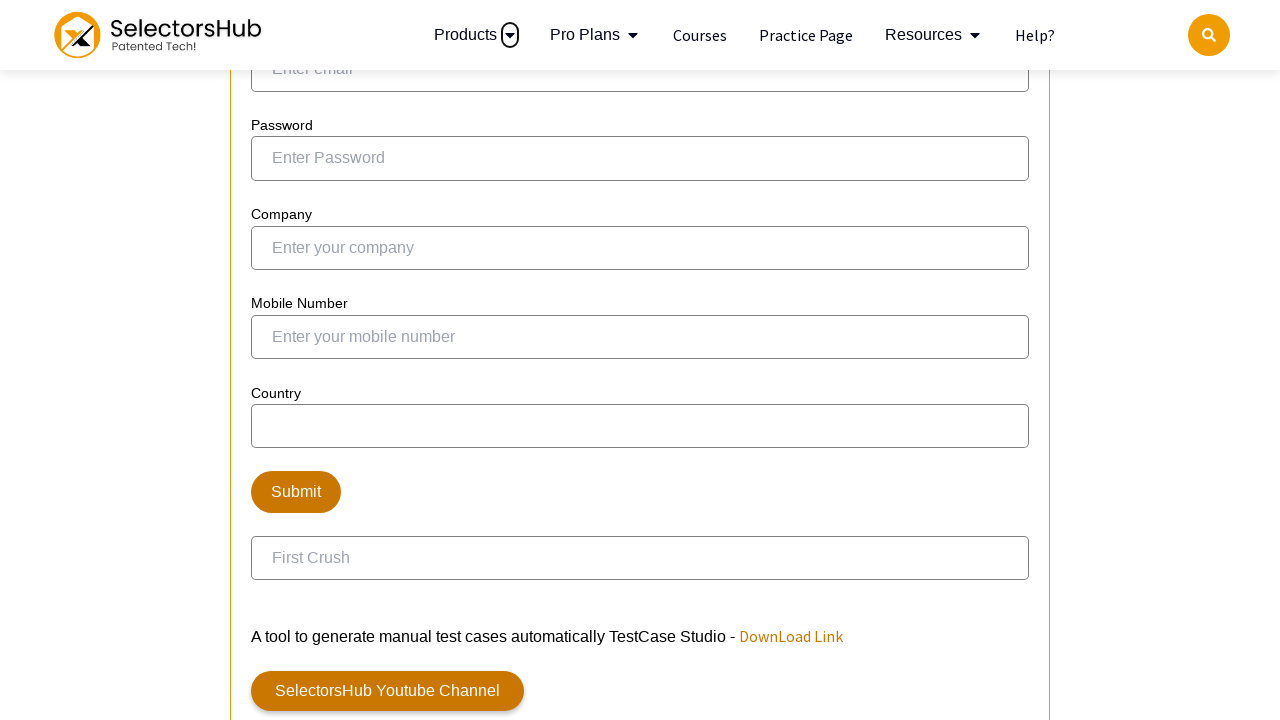

Retrieved page title: Xpath Practice Page | Shadow dom, nested shadow dom, iframe, nested iframe and more complex automation scenarios.
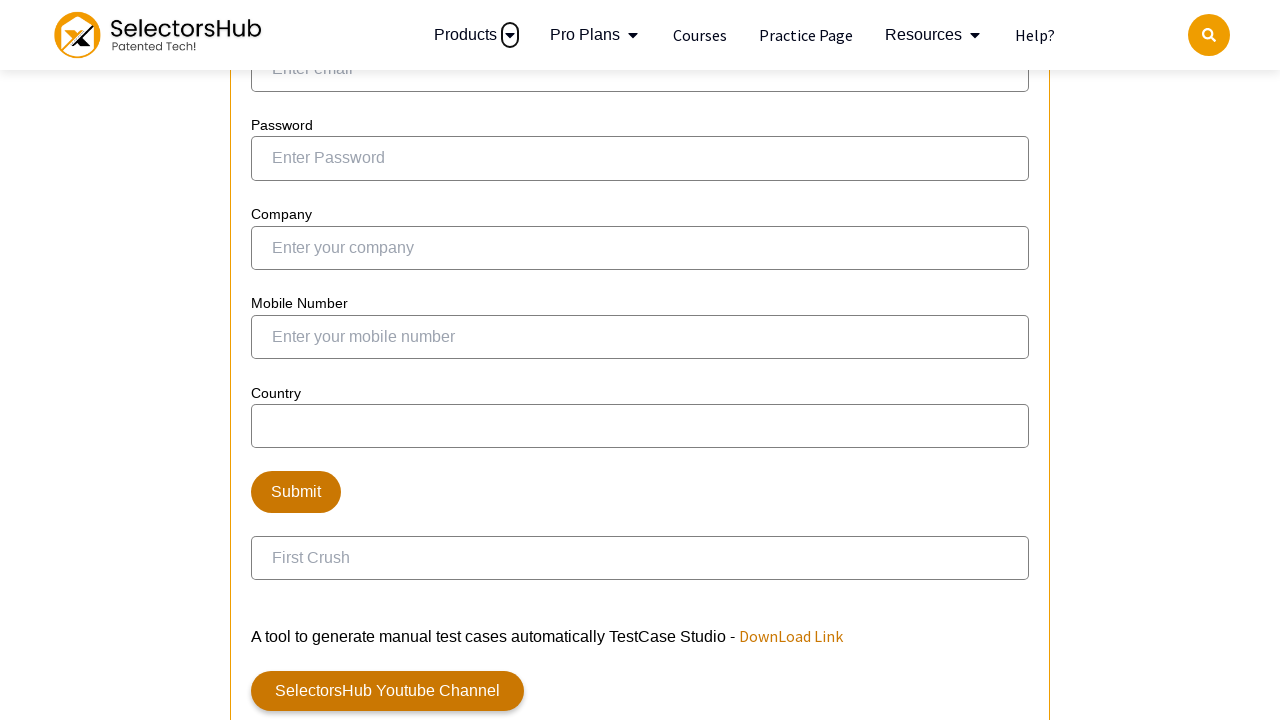

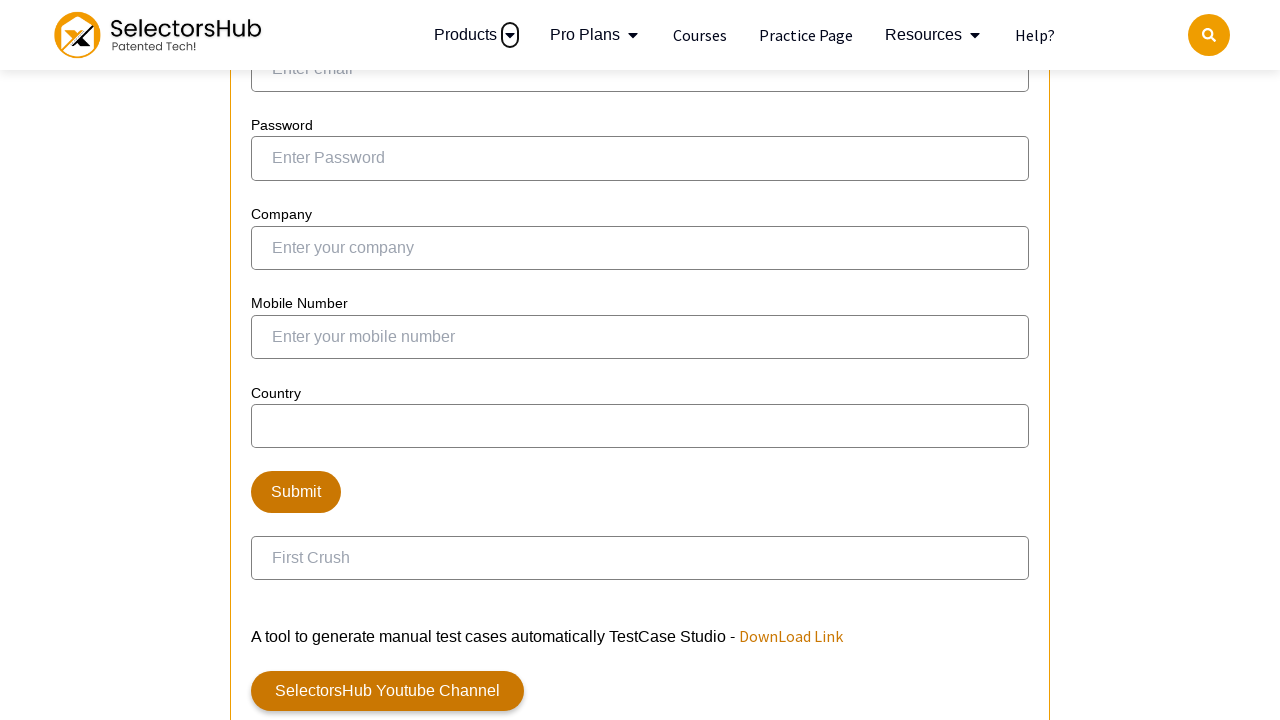